Tests the jQuery UI droppable demo by switching to the demo iframe and performing a drag-and-drop action on the draggable element

Starting URL: https://www.jqueryui.com/droppable

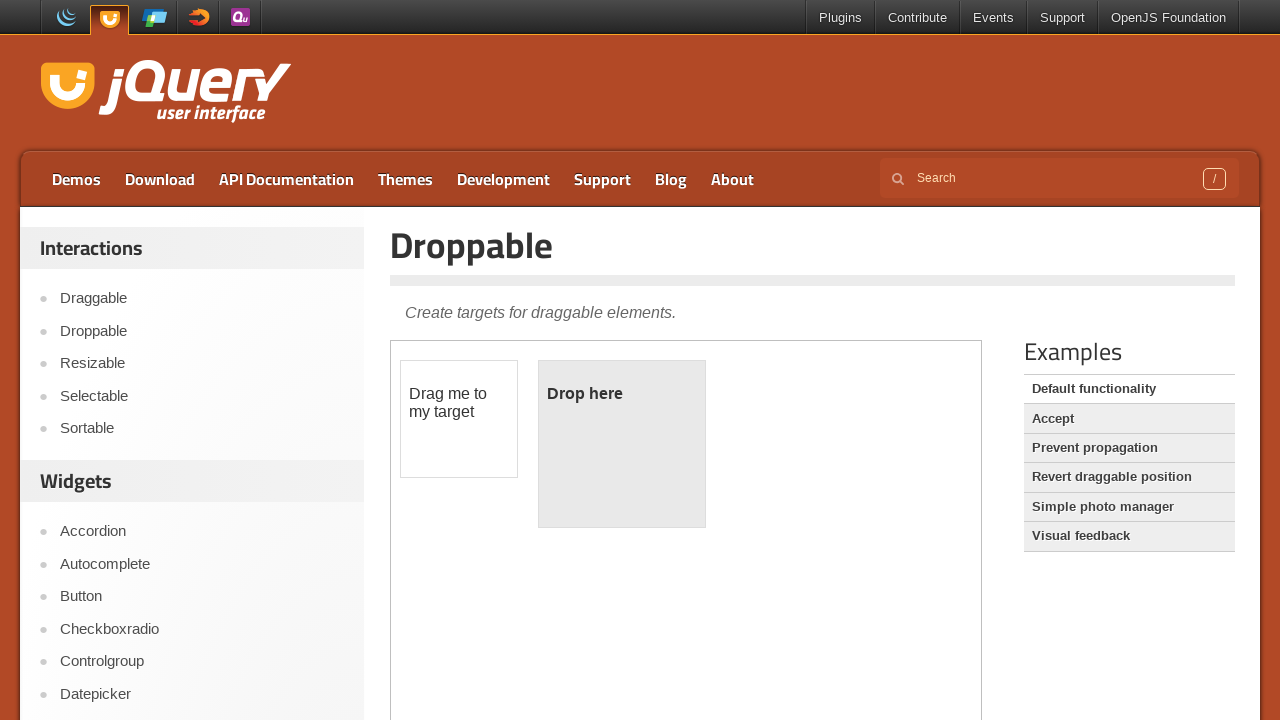

Located the demo iframe
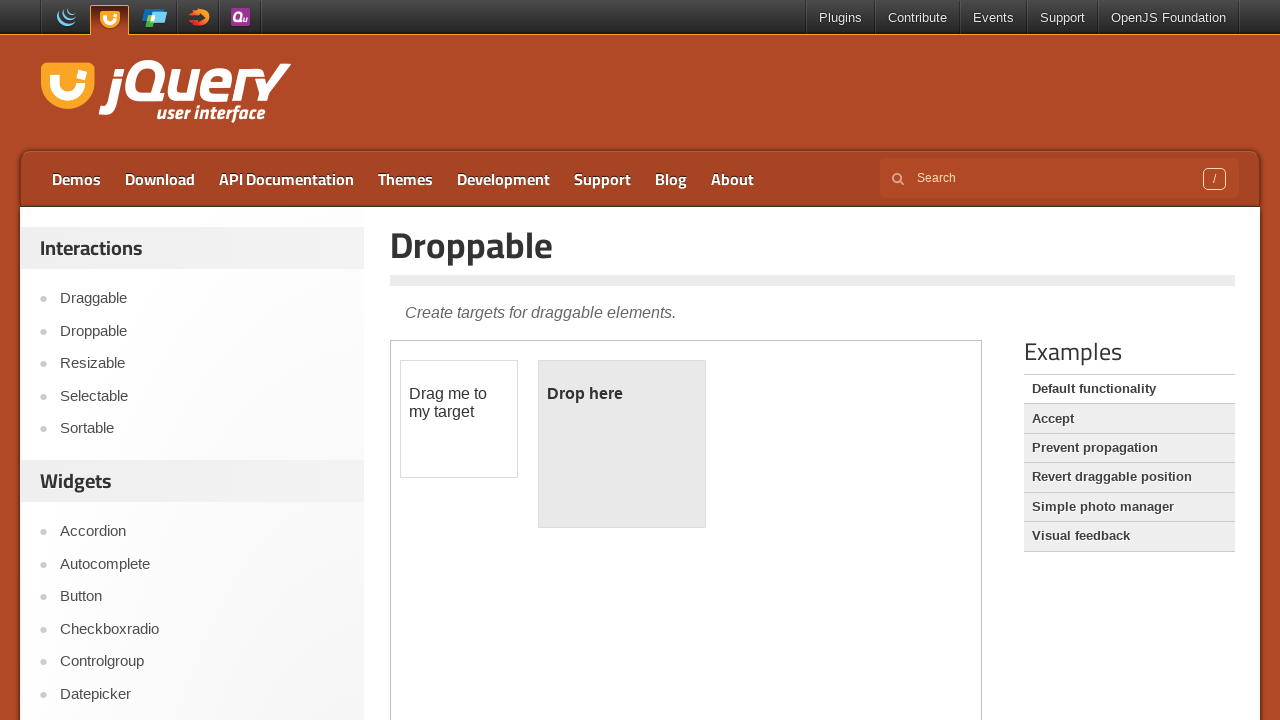

Located the draggable element
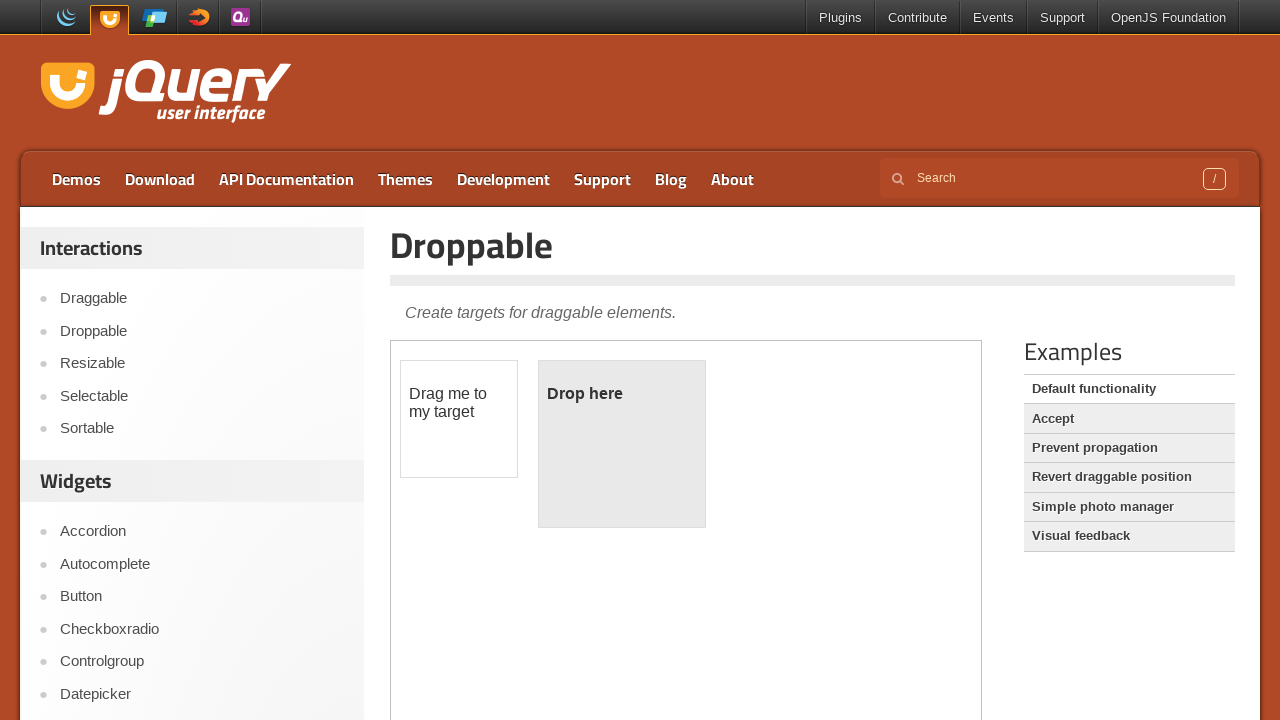

Dragged the draggable element to the droppable target at (622, 444)
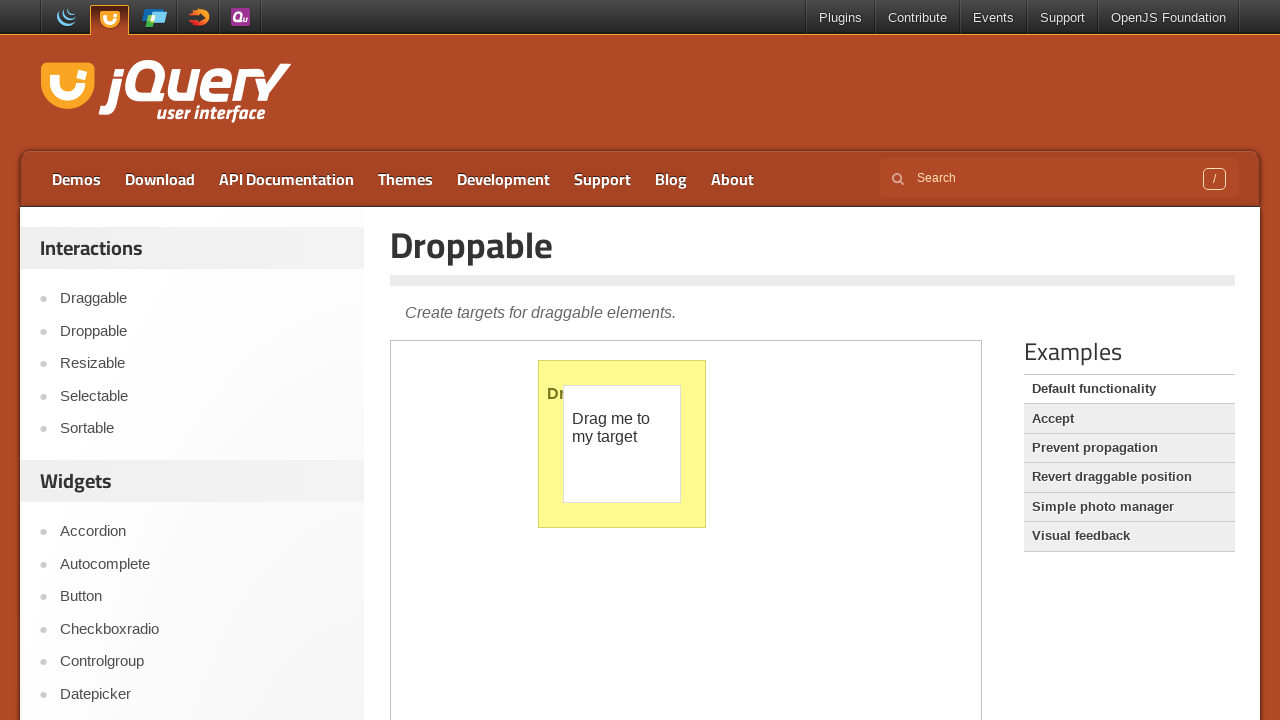

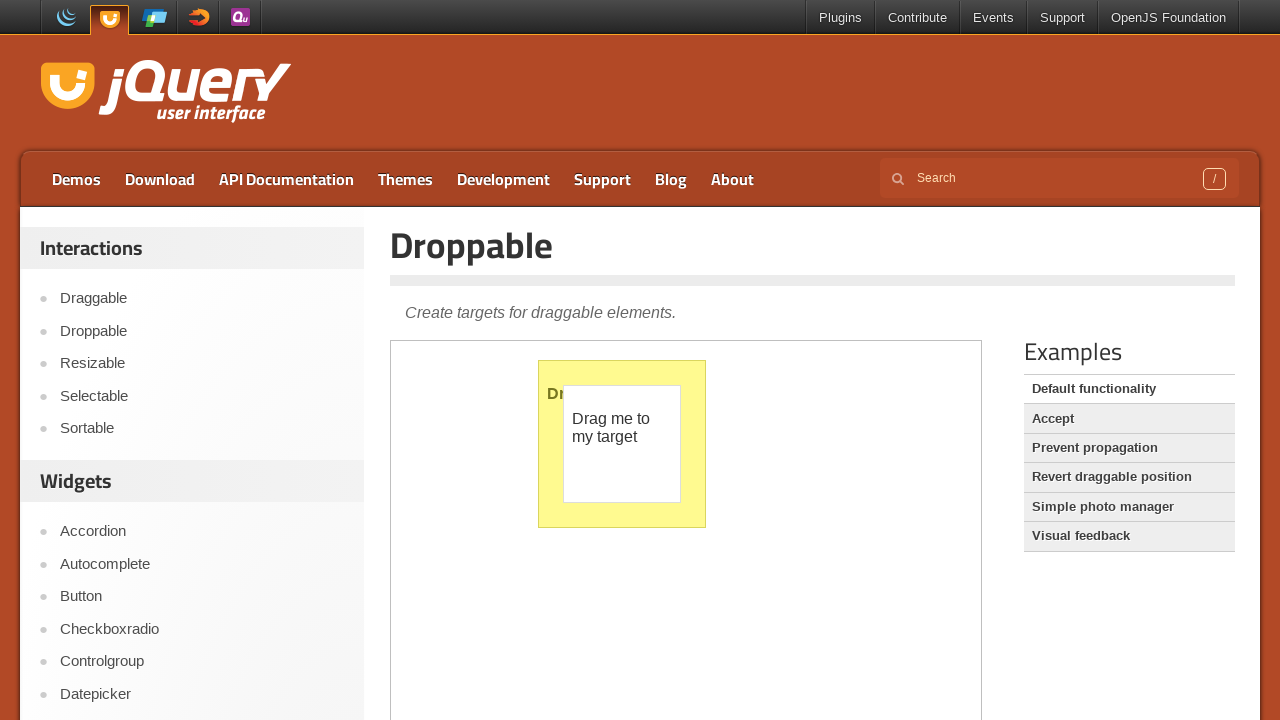